Tests deleting a specific cookie and verifying the cookie count decreased.

Starting URL: https://bonigarcia.dev/selenium-webdriver-java/cookies.html

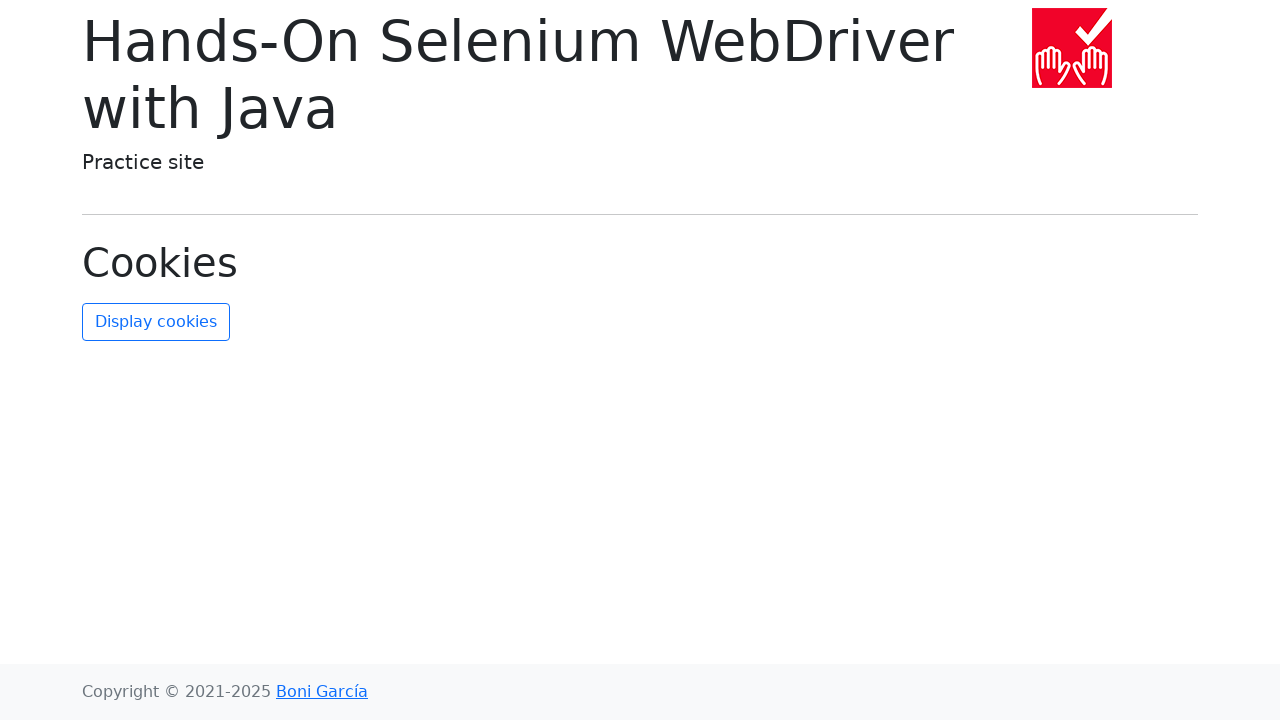

Retrieved initial cookies from context
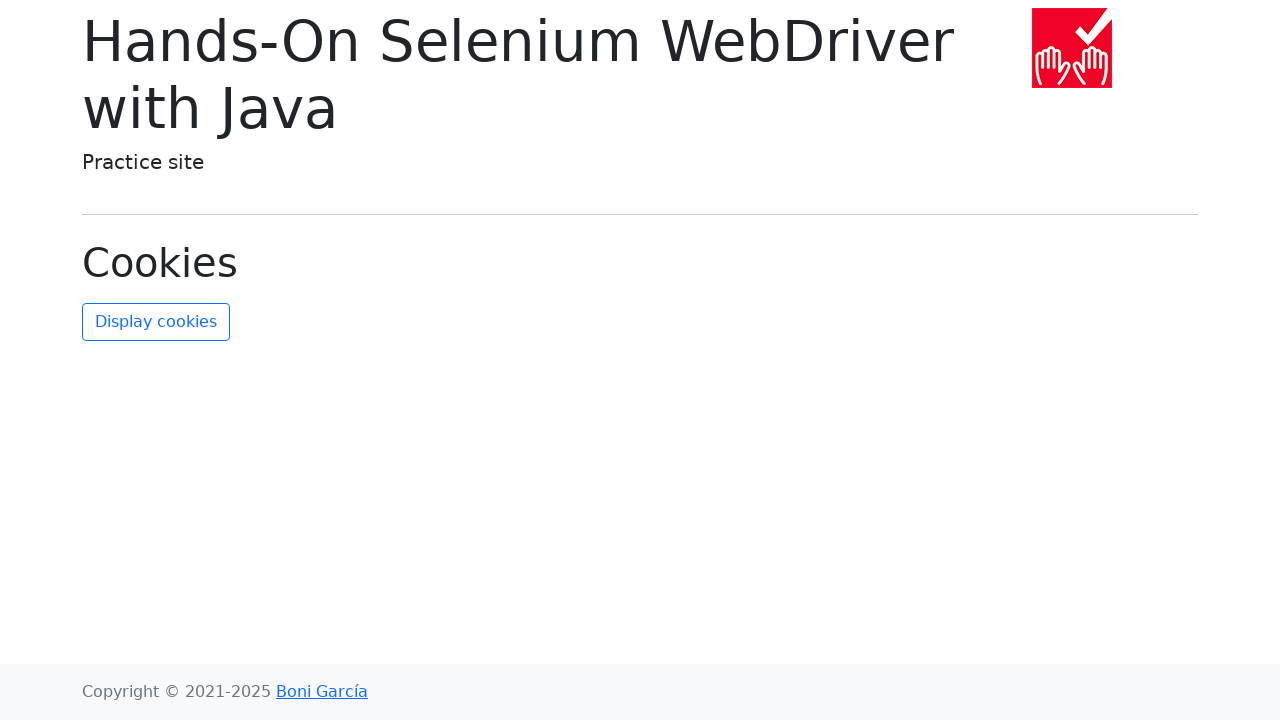

Captured initial cookie count: 2 cookies
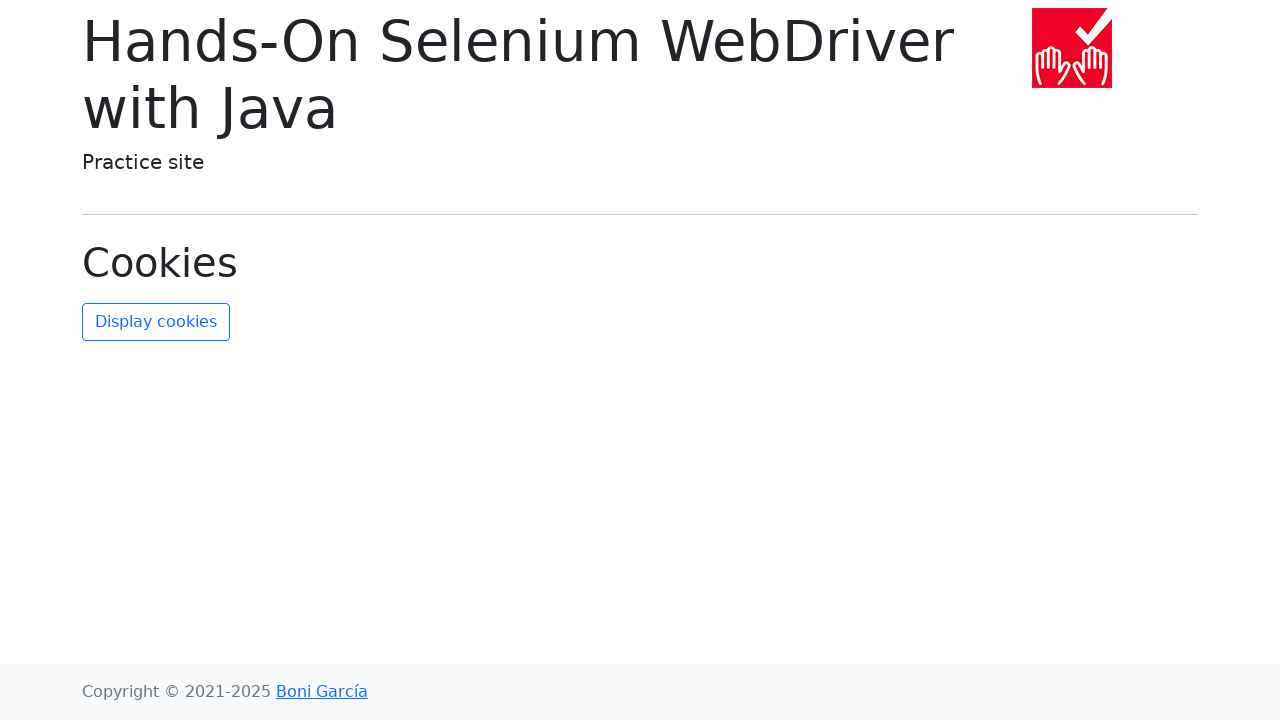

Cleared all cookies from context
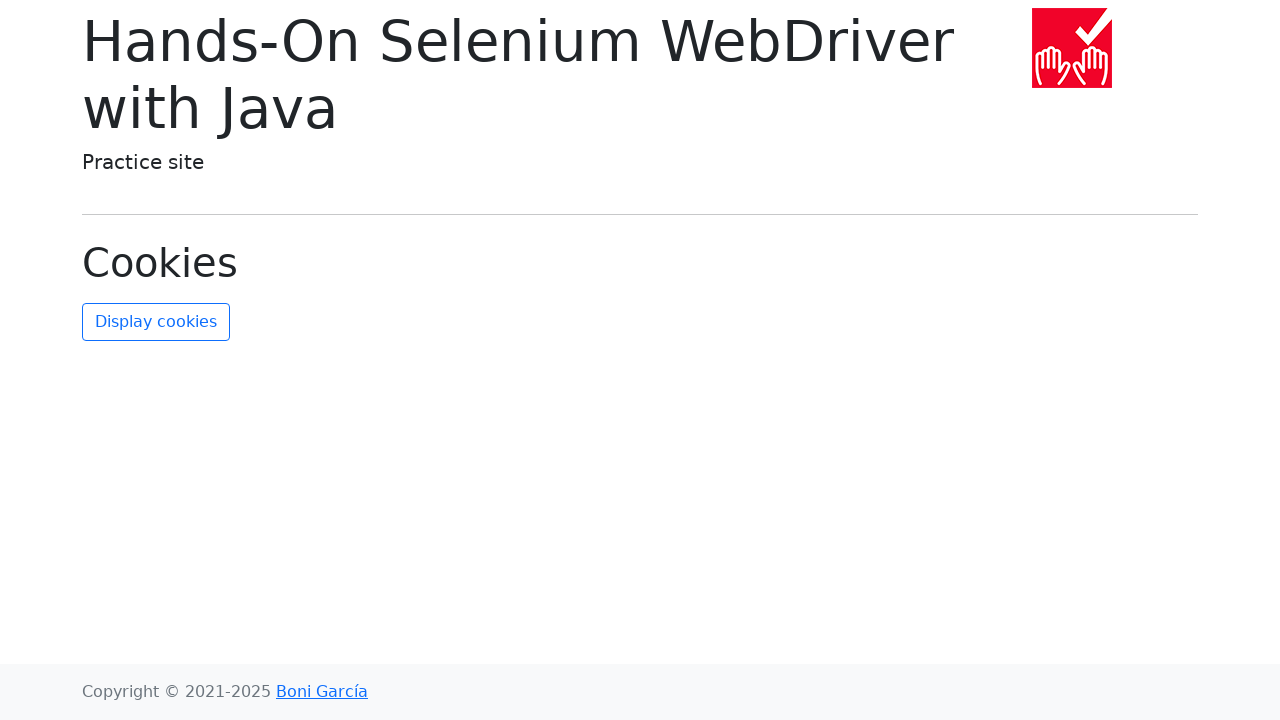

Re-added only the 'date' cookie, simulating deletion of username cookie
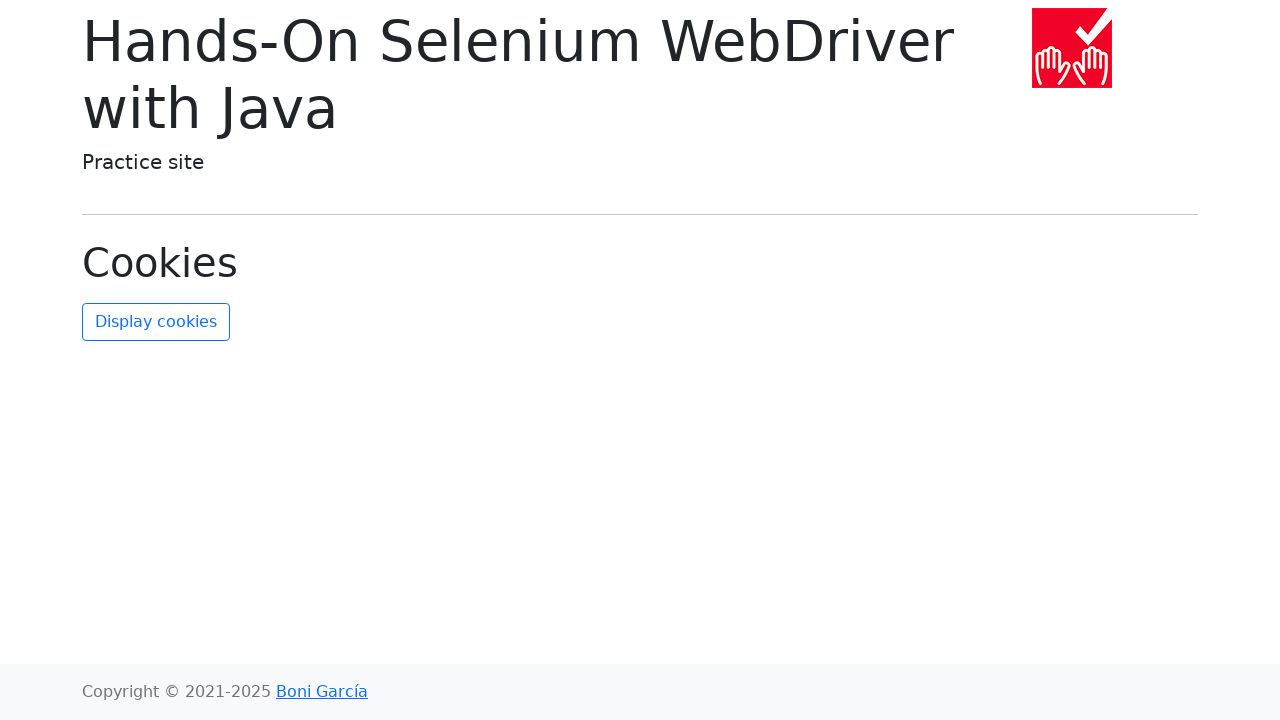

Retrieved cookies after selective re-addition
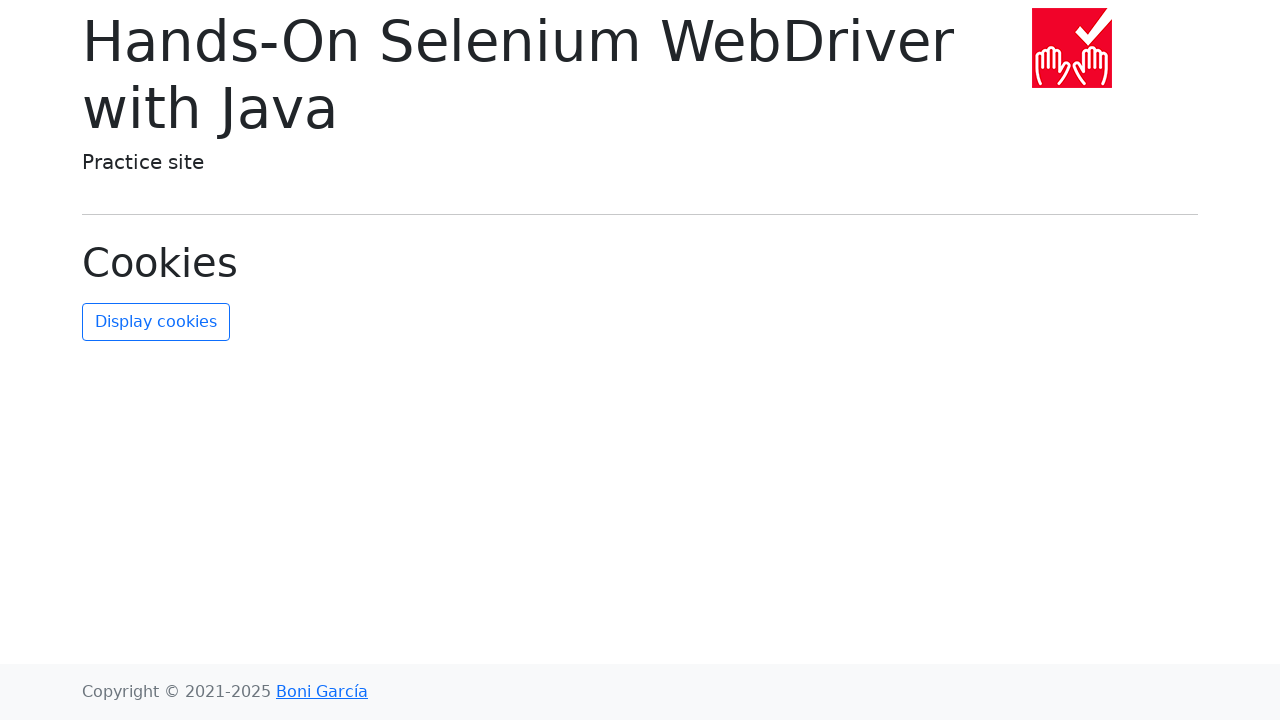

Verified cookie count decreased from 2 to 1
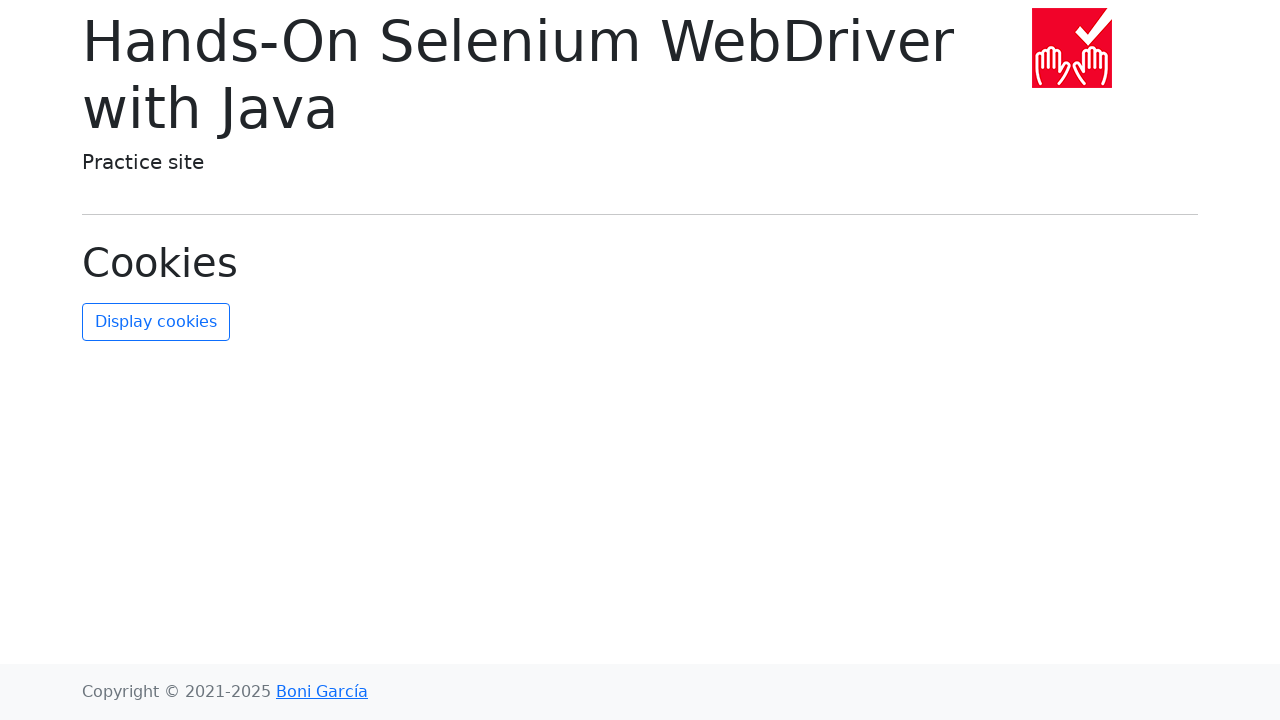

Clicked refresh-cookies button to update page display at (156, 322) on #refresh-cookies
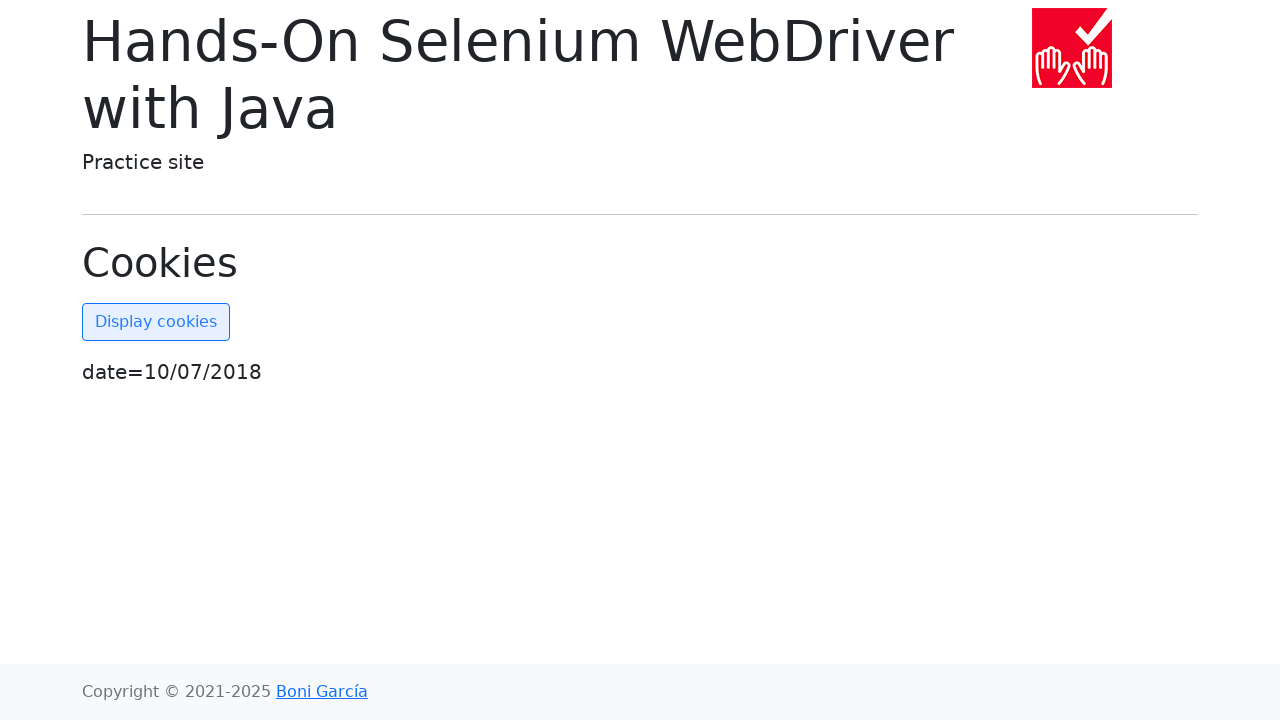

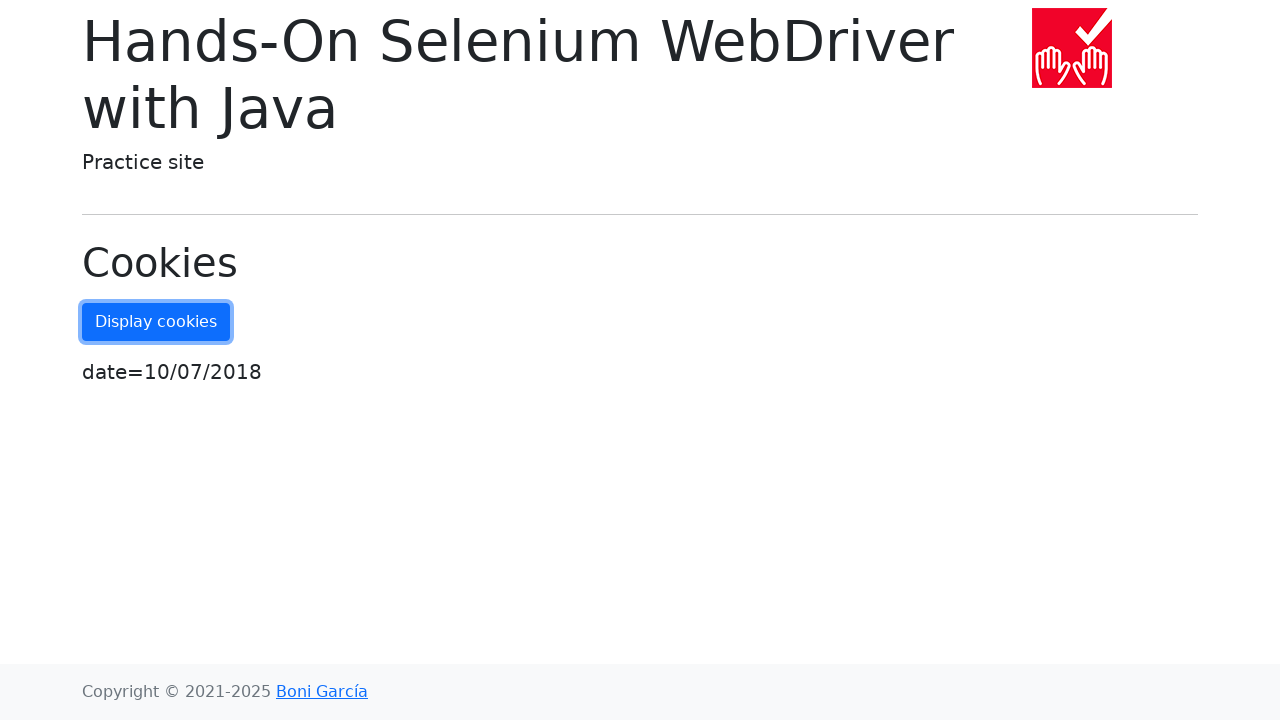